Tests dropdown functionality by clicking on a dropdown button and selecting the 'Male' option from the dropdown menu.

Starting URL: https://qxf2.com/selenium-tutorial-main

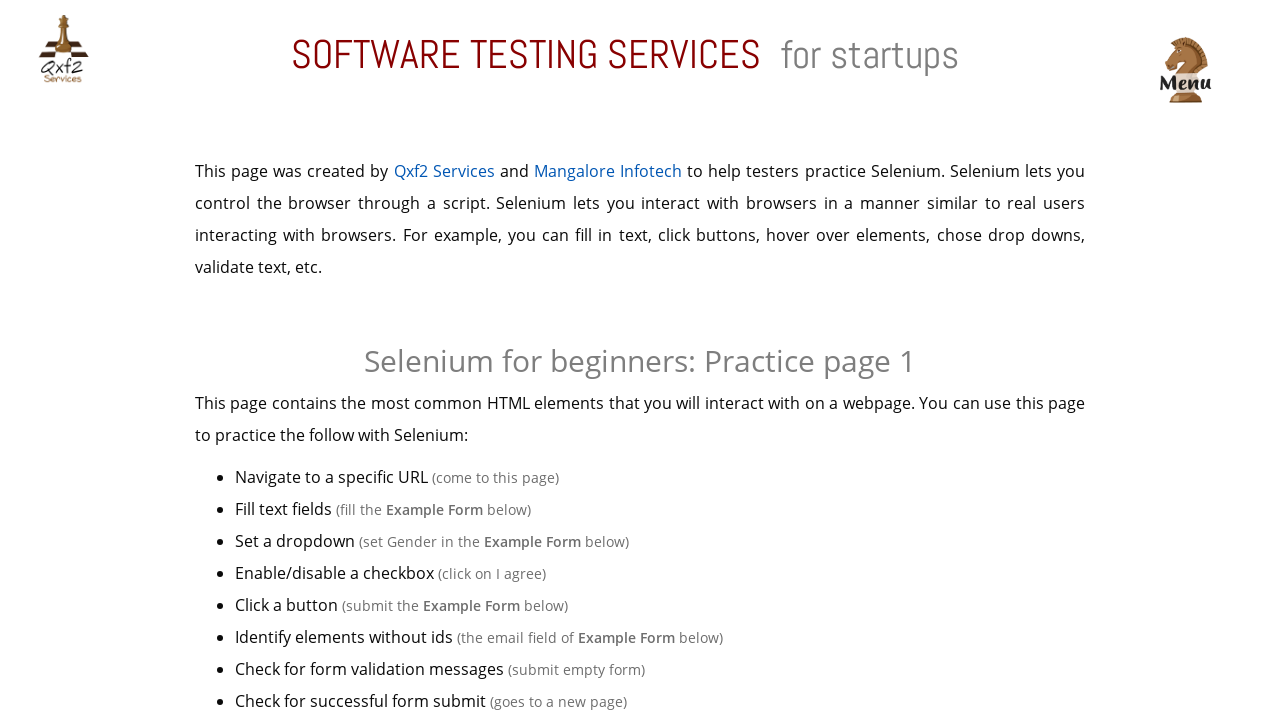

Clicked dropdown toggle button to open dropdown menu at (478, 360) on button[data-toggle='dropdown']
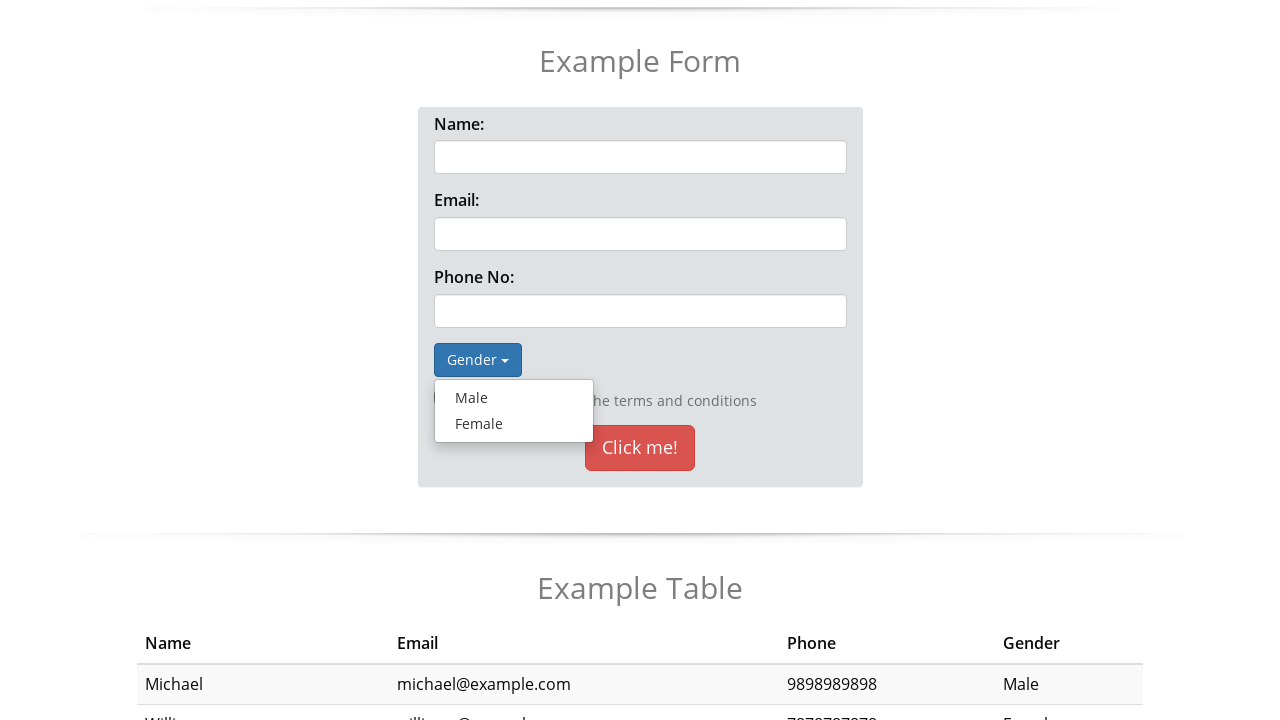

Selected 'Male' option from dropdown menu at (514, 398) on a:text('Male')
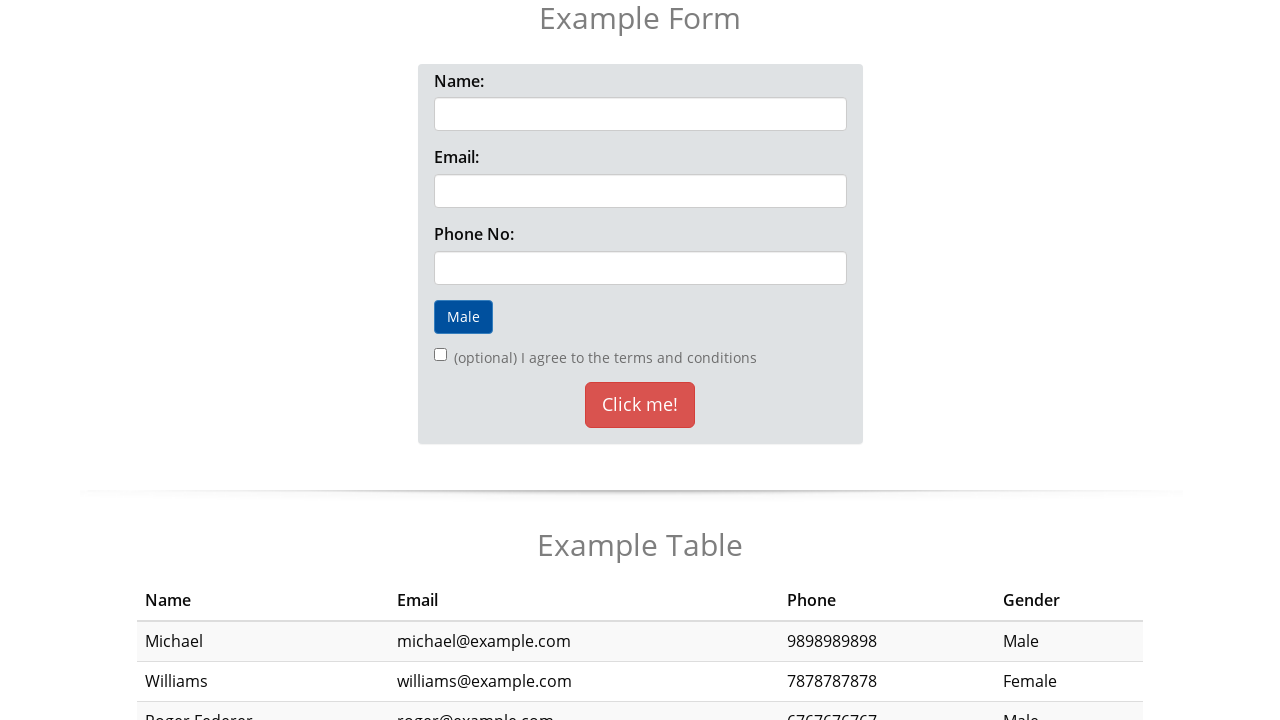

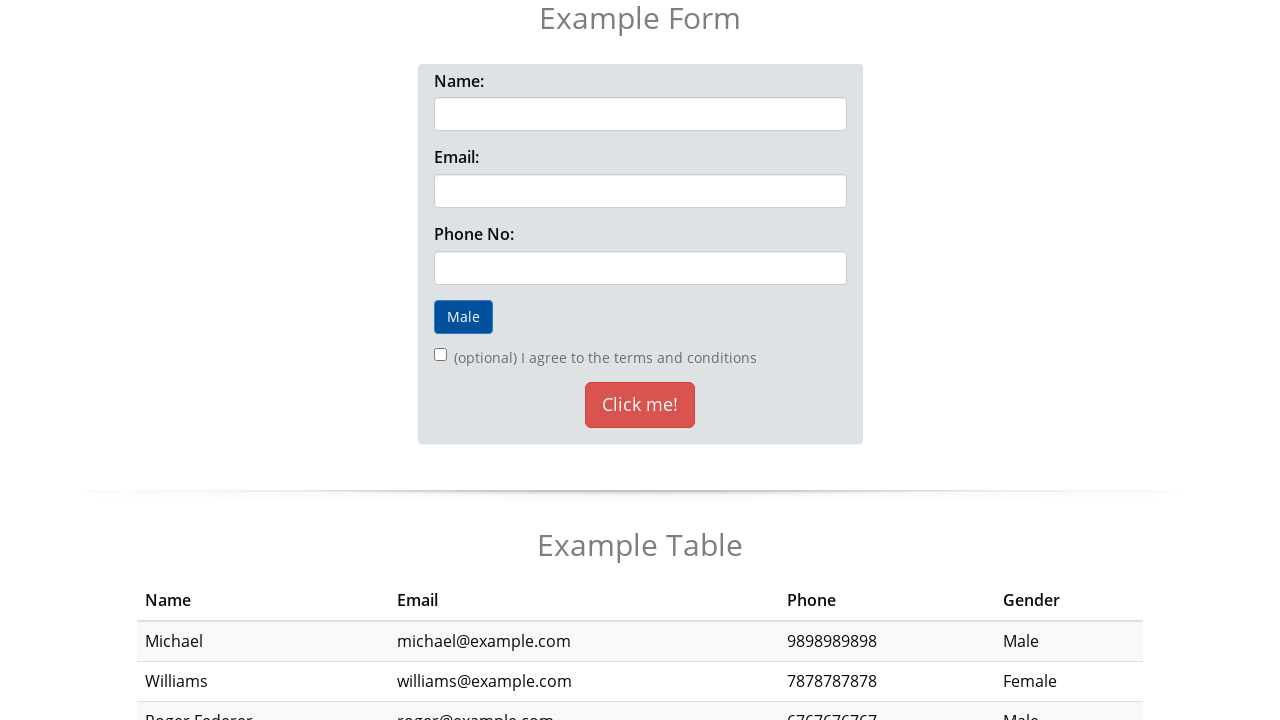